Tests login form validation when username field is empty

Starting URL: https://www.saucedemo.com/

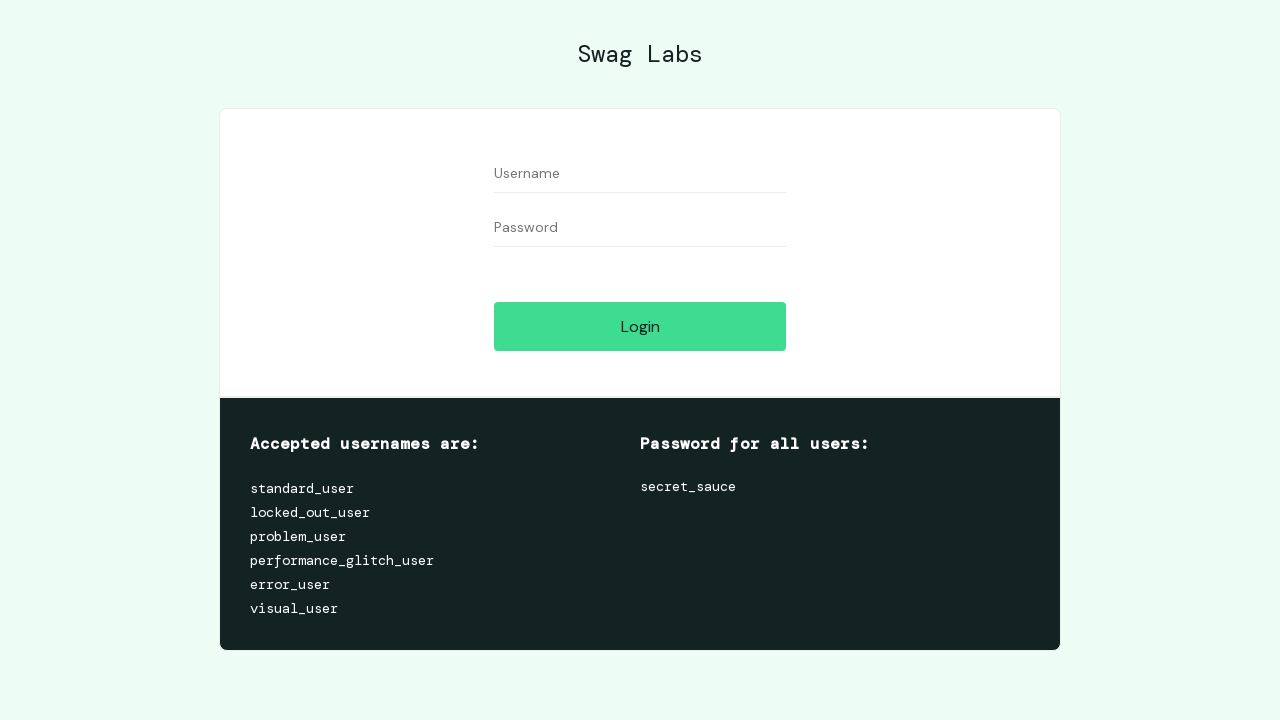

Filled password field with 'testpass123', leaving username empty on #password
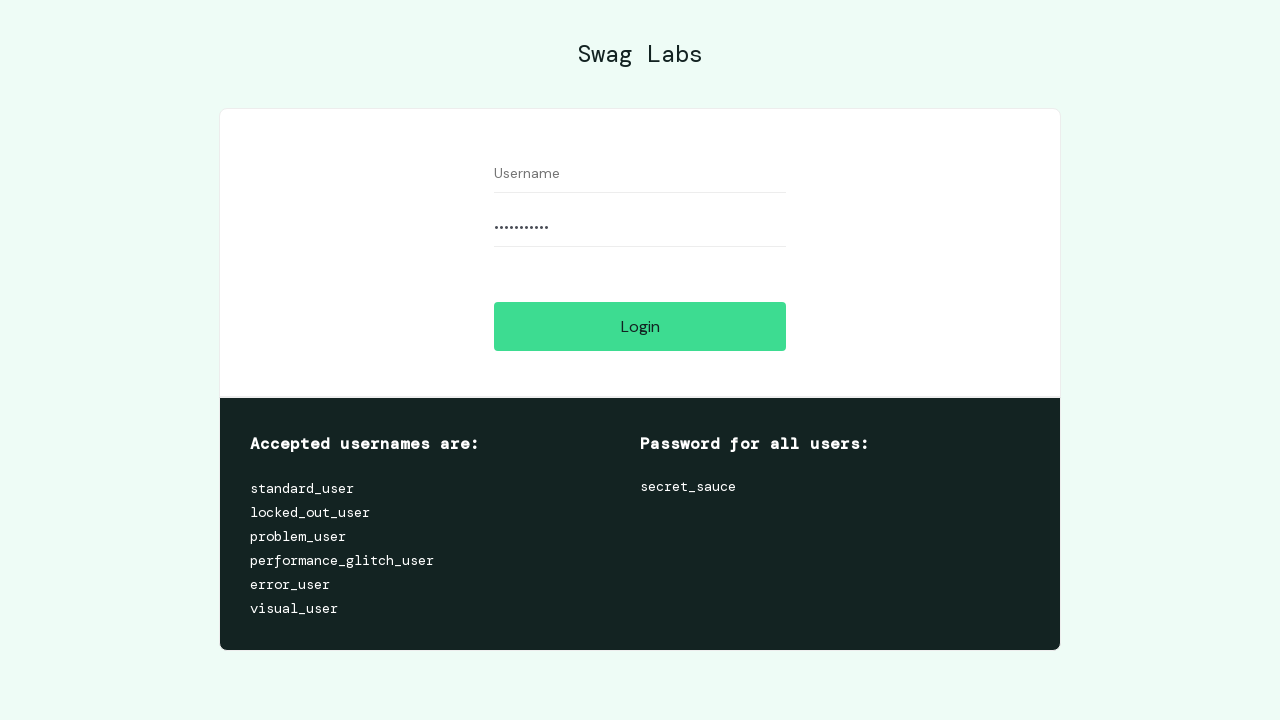

Clicked login button at (640, 326) on #login-button
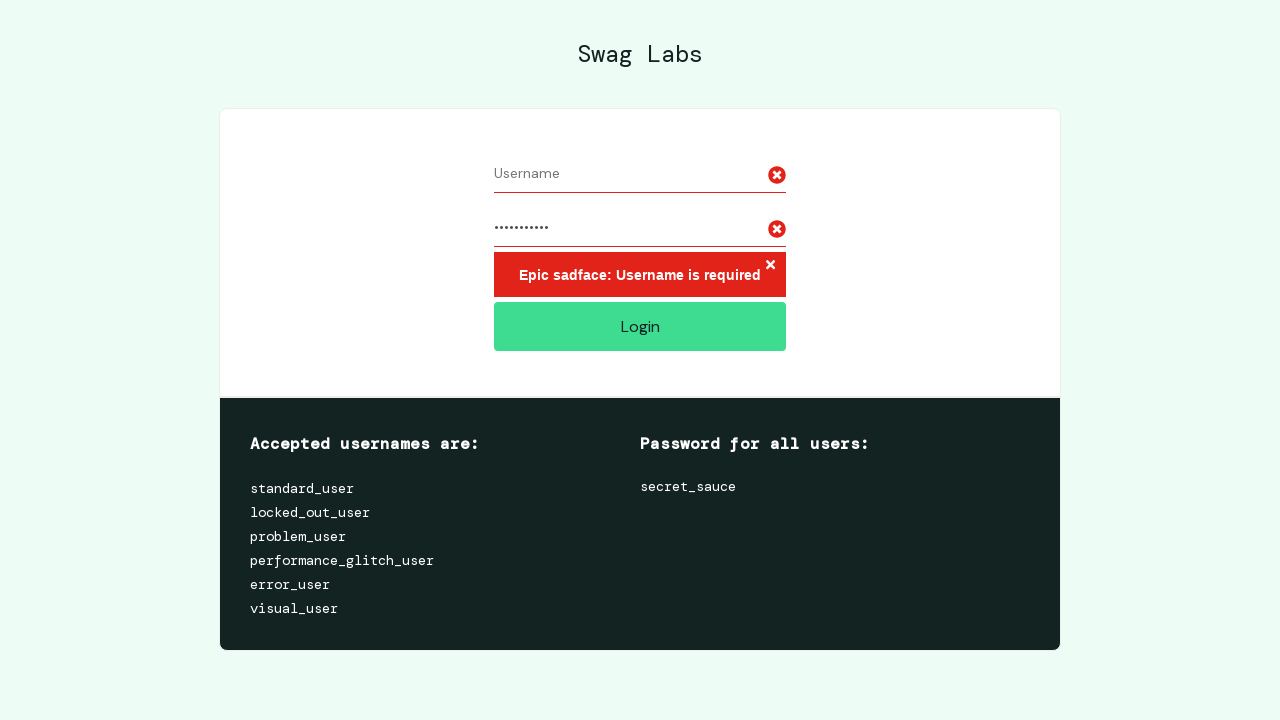

Error message appeared, validating empty username field rejection
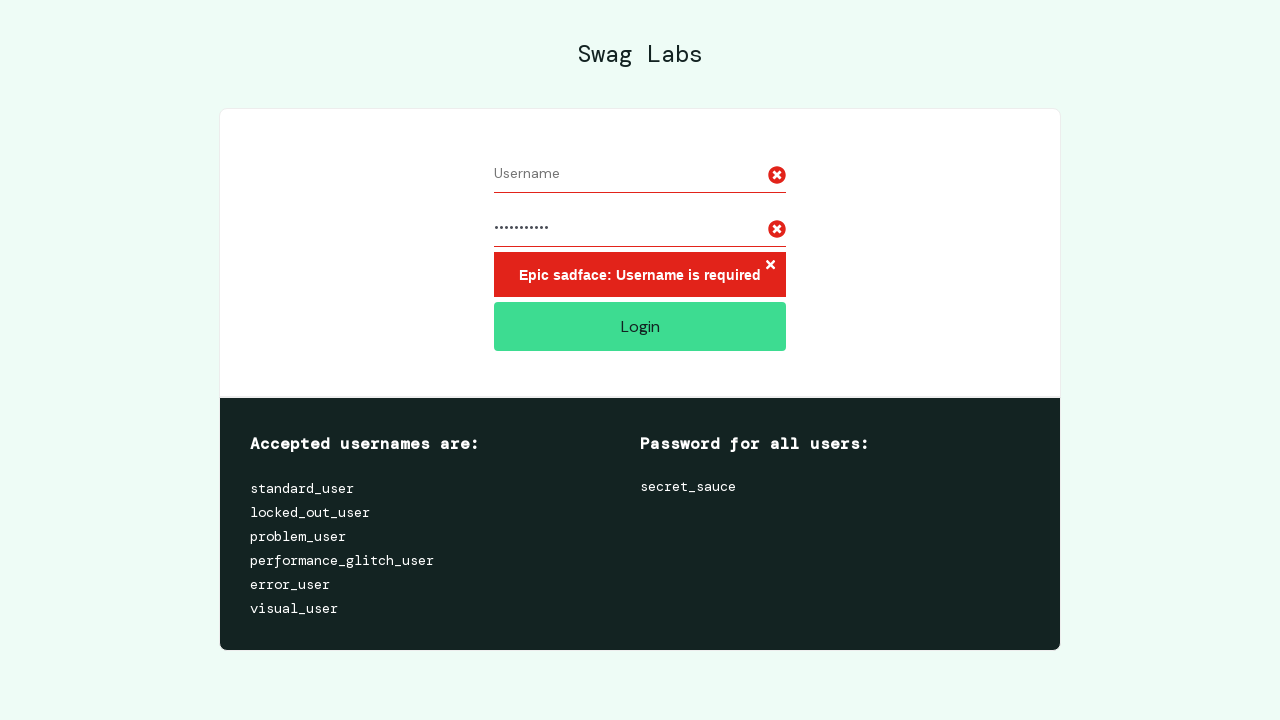

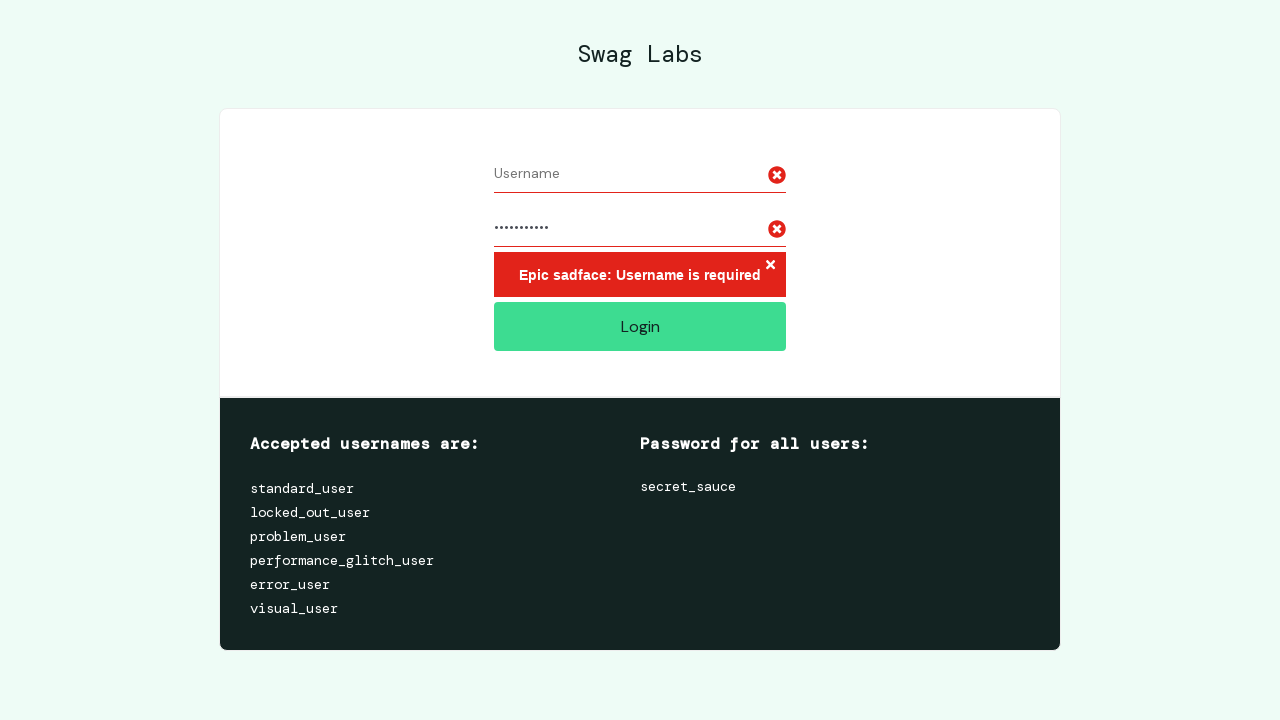